Tests the contact form submission with valid data by filling in name, email, subject, and message fields, checking the regulations checkbox, and submitting the form.

Starting URL: https://dawidmikula.github.io/petStore/contact.html

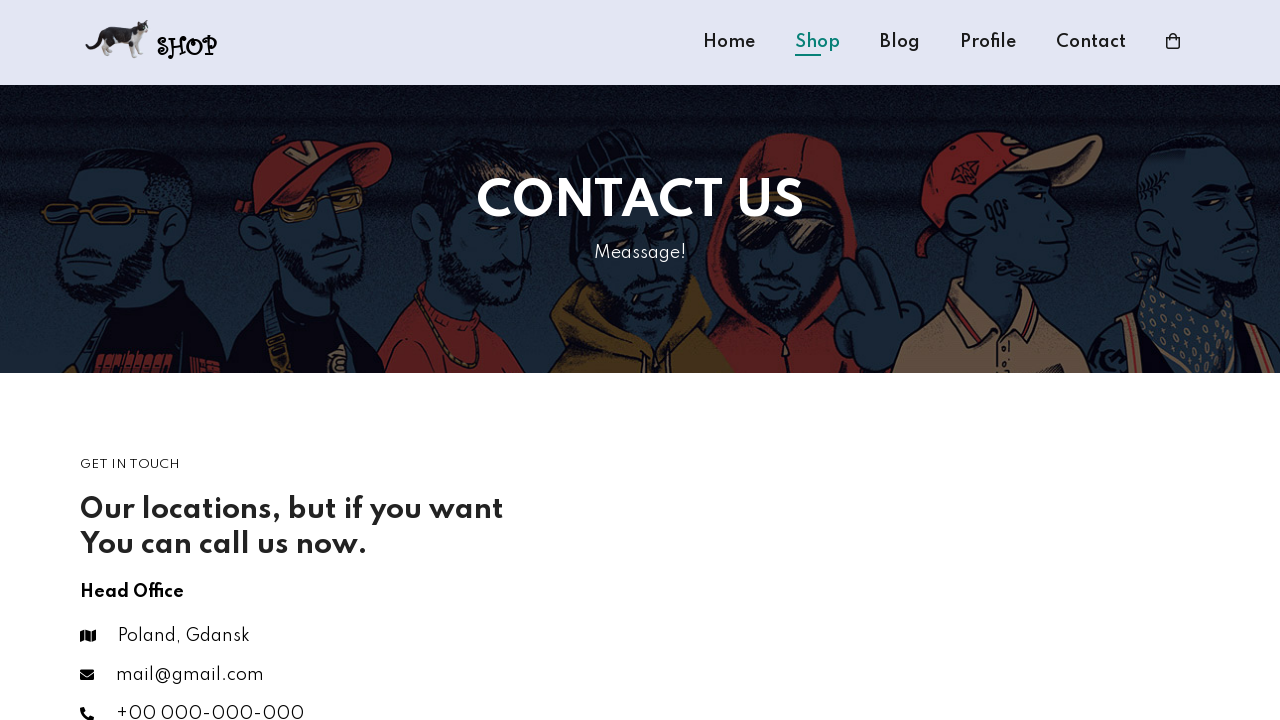

Filled name field with 'Dawid' on input[placeholder='Your Name']
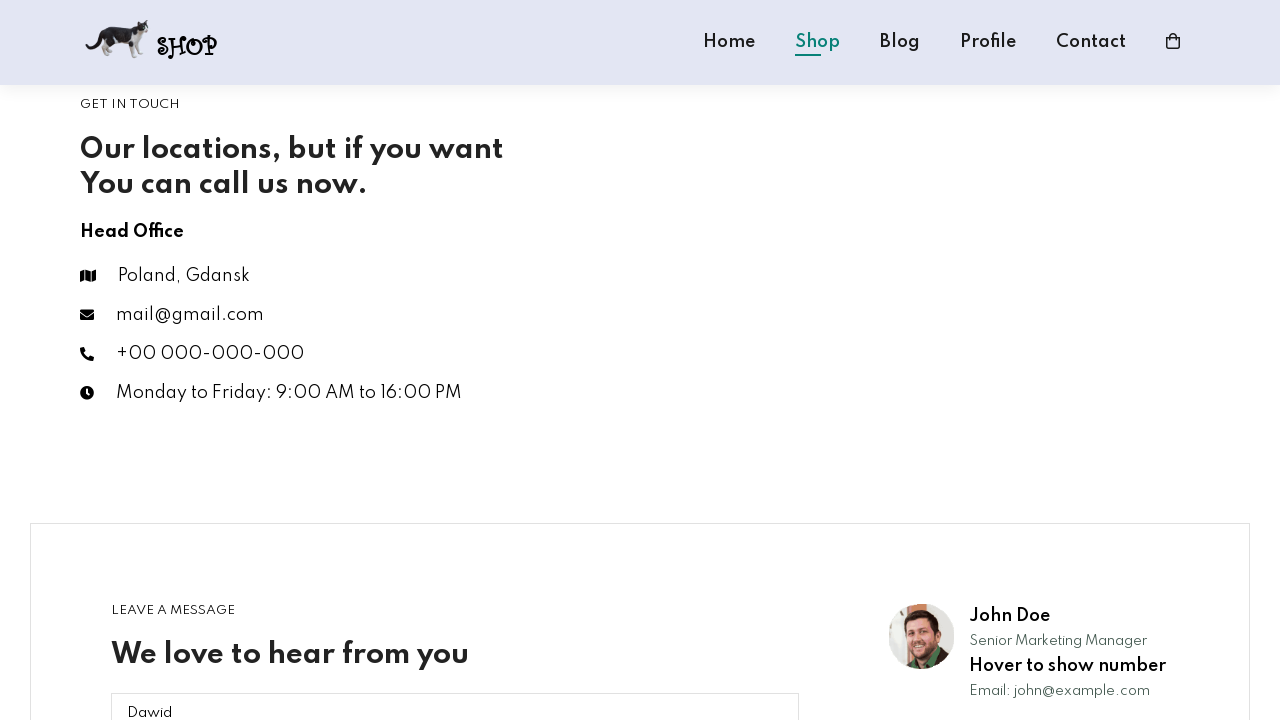

Filled email field with 'email@email.com' on input[placeholder='E-mail']
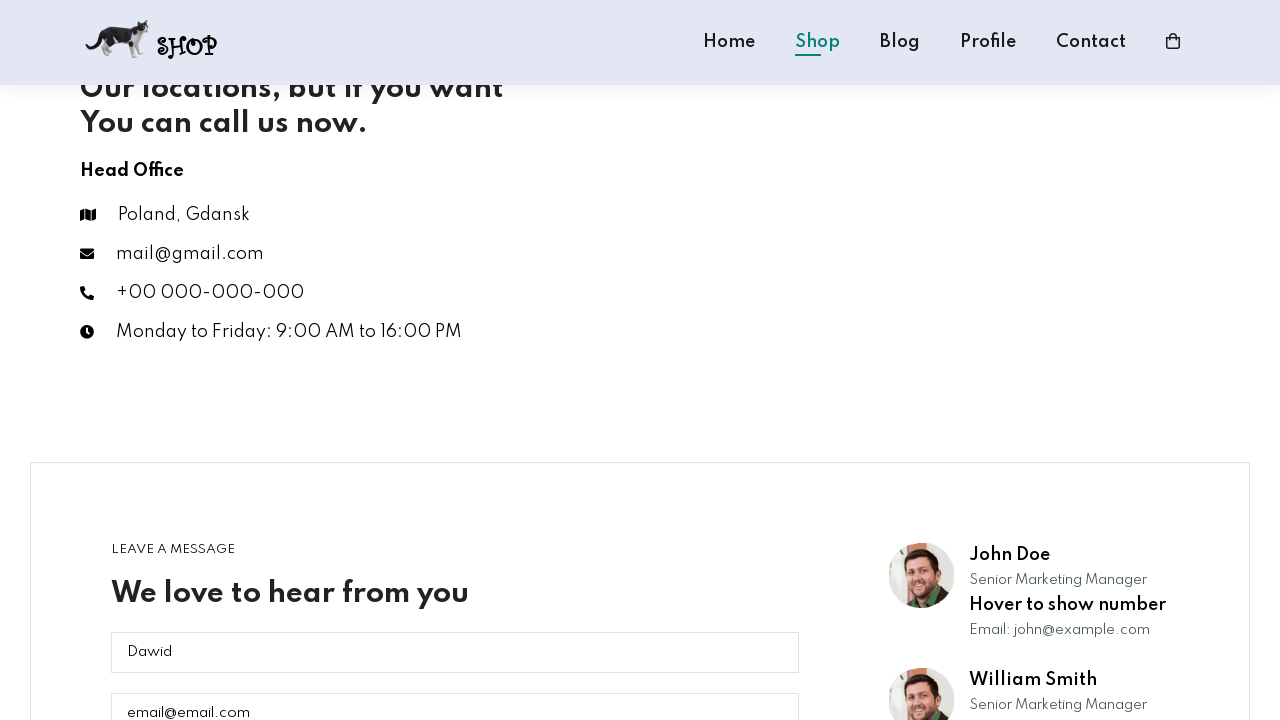

Filled subject field with 'Subject' on input[placeholder='Subject']
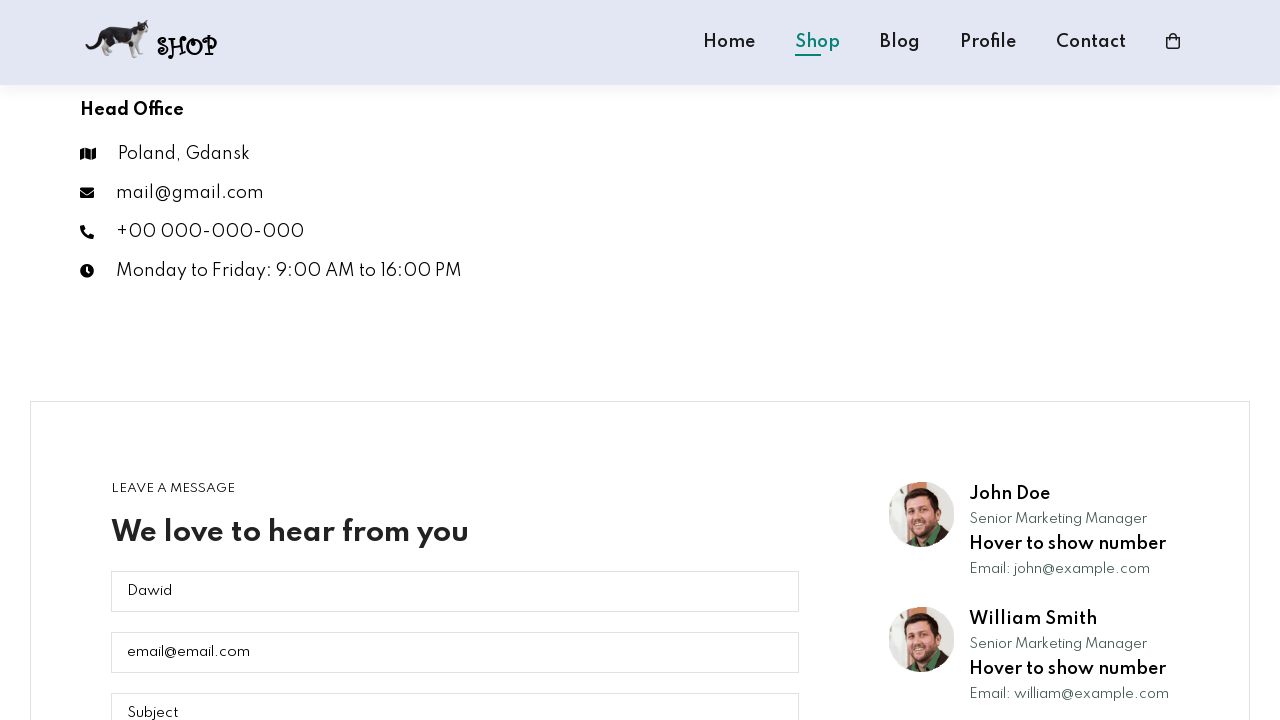

Filled message field with 'Message' on textarea[placeholder='Your Message']
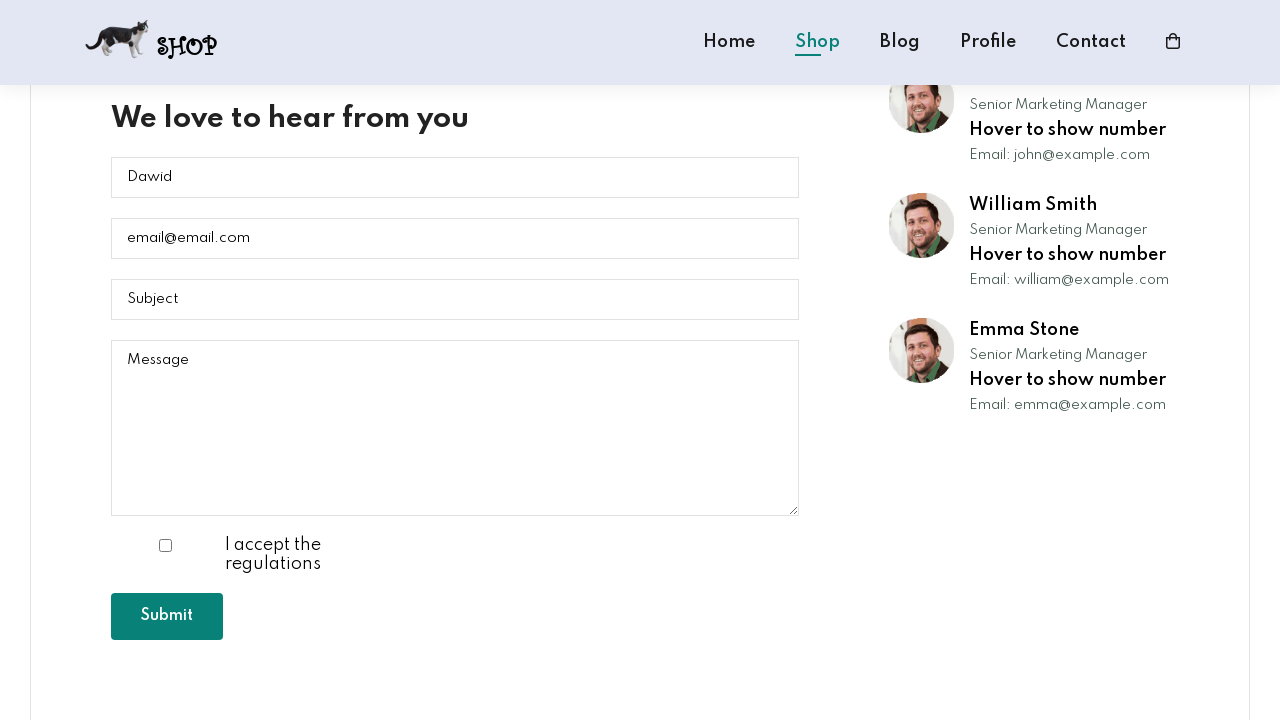

Checked the regulations checkbox at (166, 545) on input[type='checkbox']
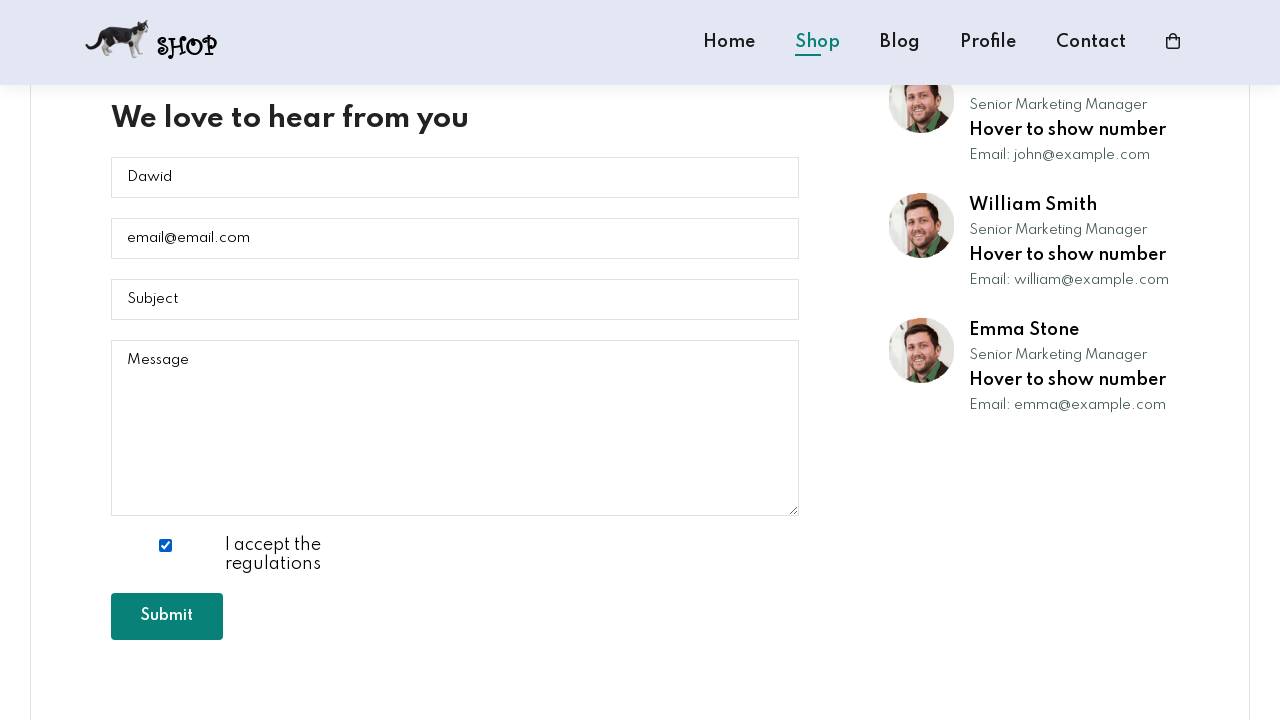

Clicked Submit button to submit the contact form at (167, 616) on button:has-text('Submit')
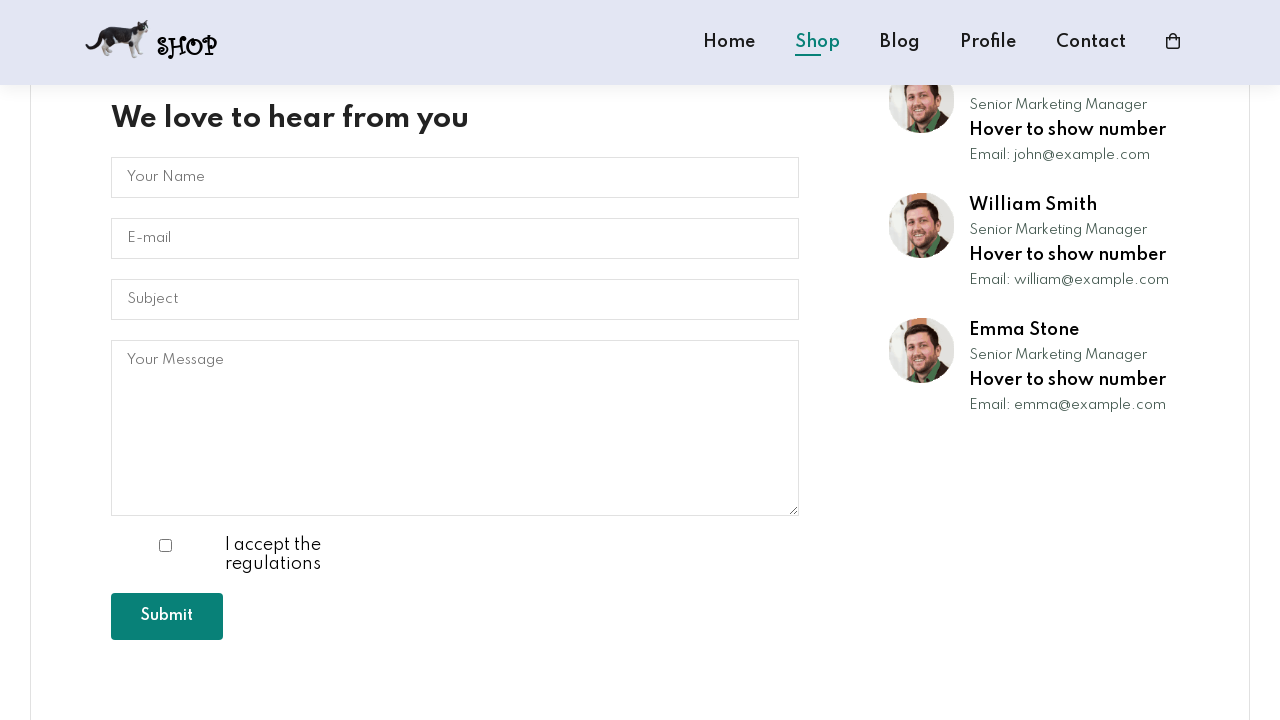

Waited for dialog to appear
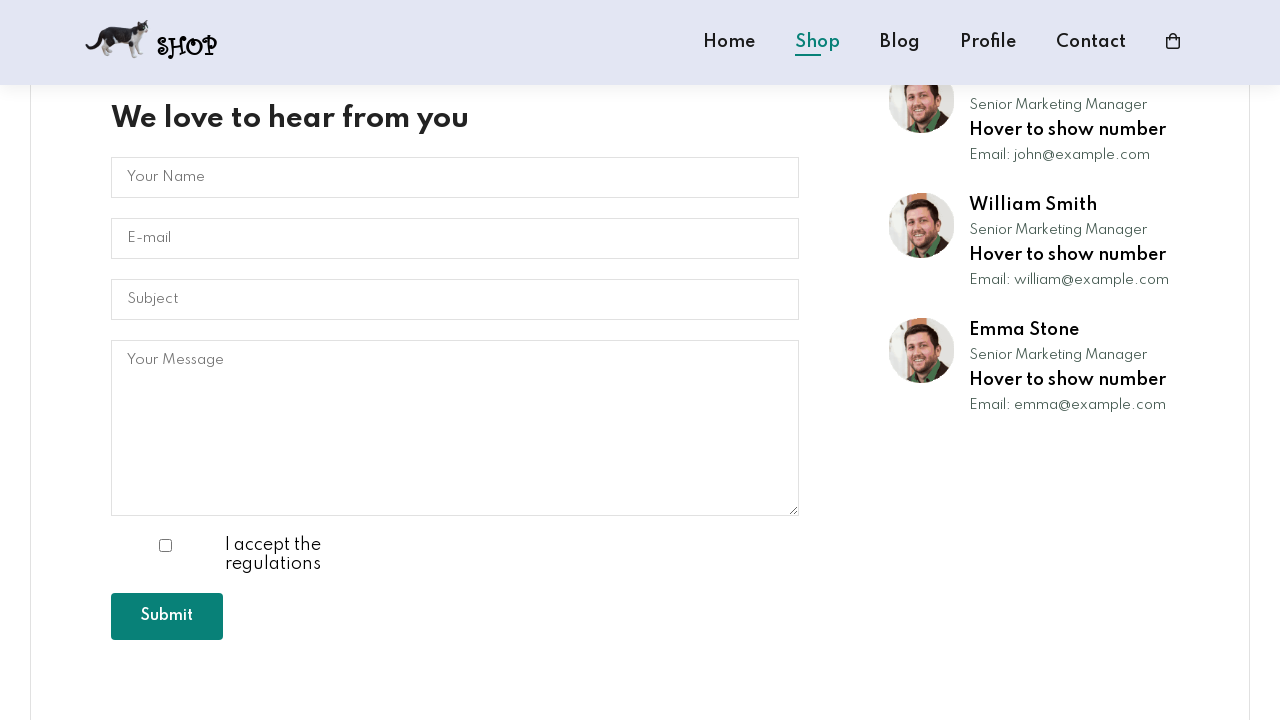

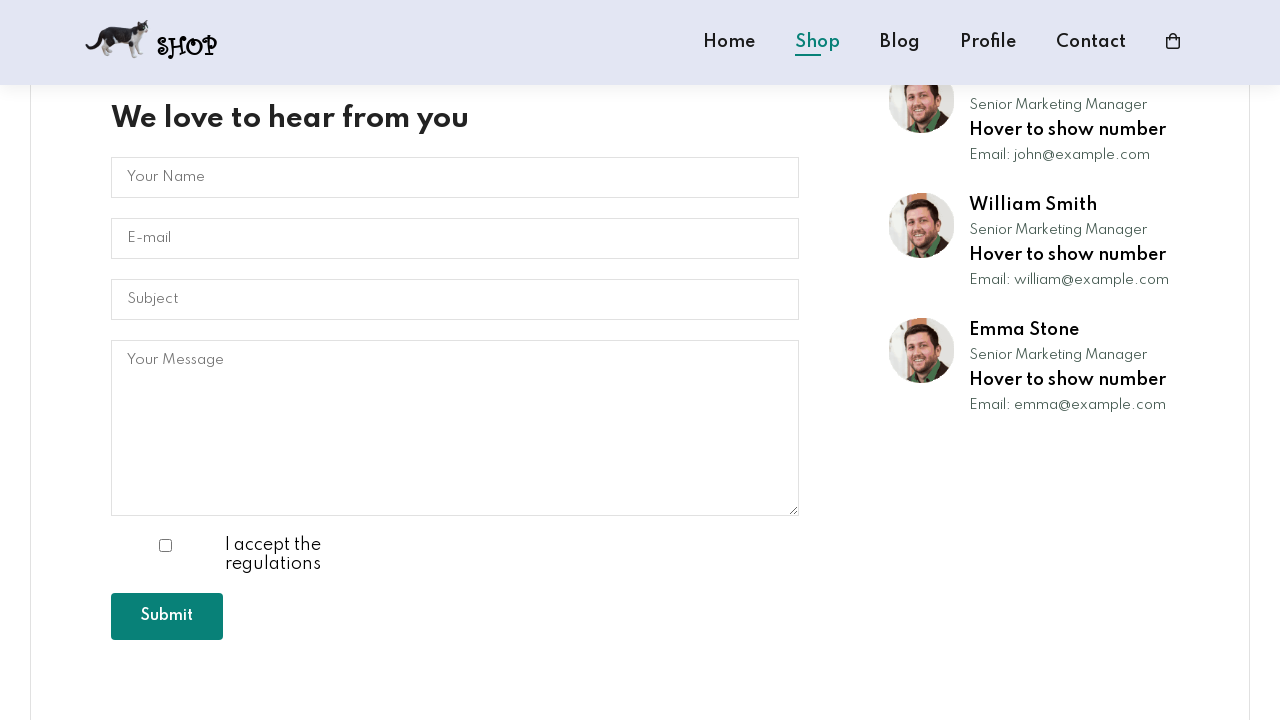